Tests viewing the shopping cart by navigating to the home page and clicking the cart button to verify cart page loads

Starting URL: http://automationexercise.com

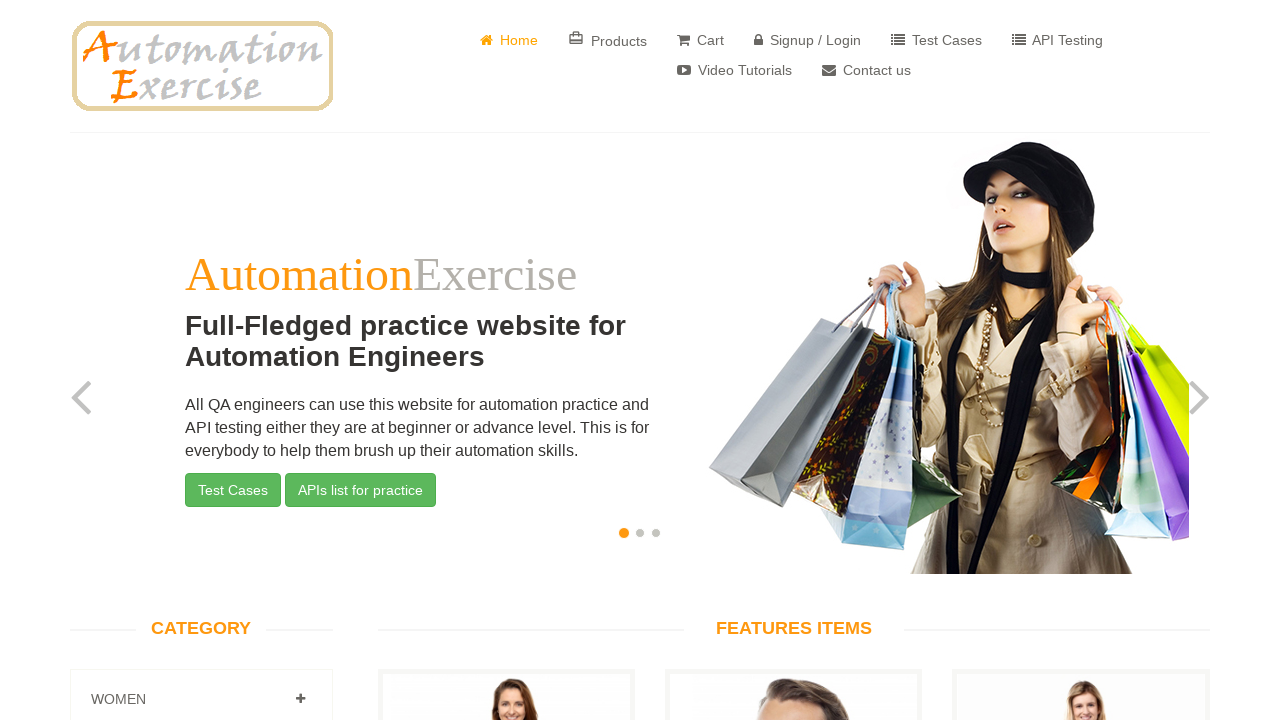

Clicked the cart button to navigate to cart page at (700, 40) on a[href="/view_cart"]
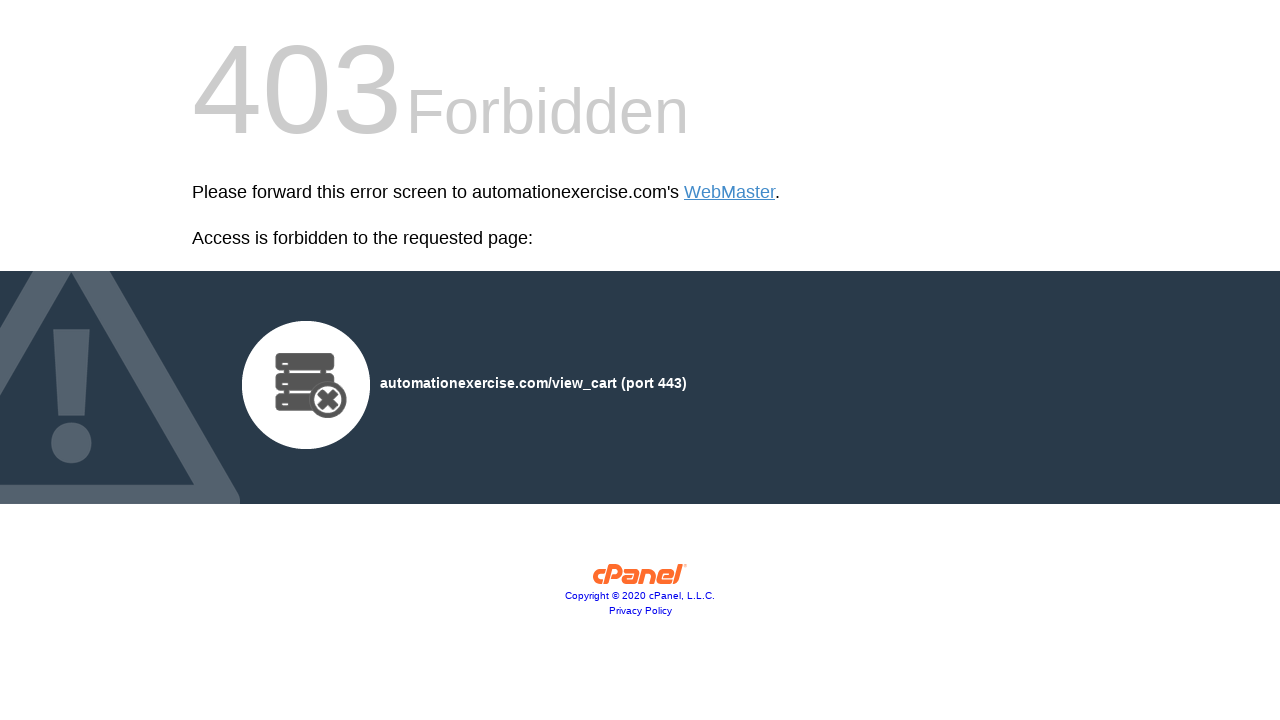

Cart page loaded successfully
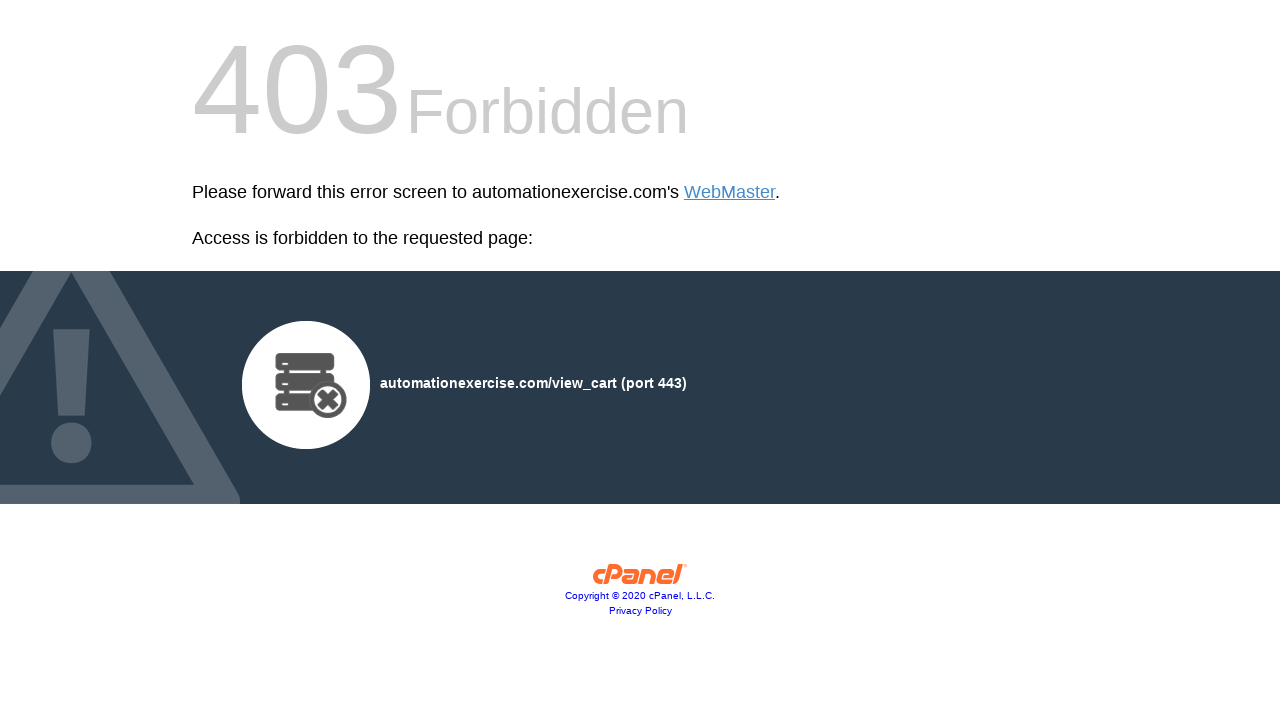

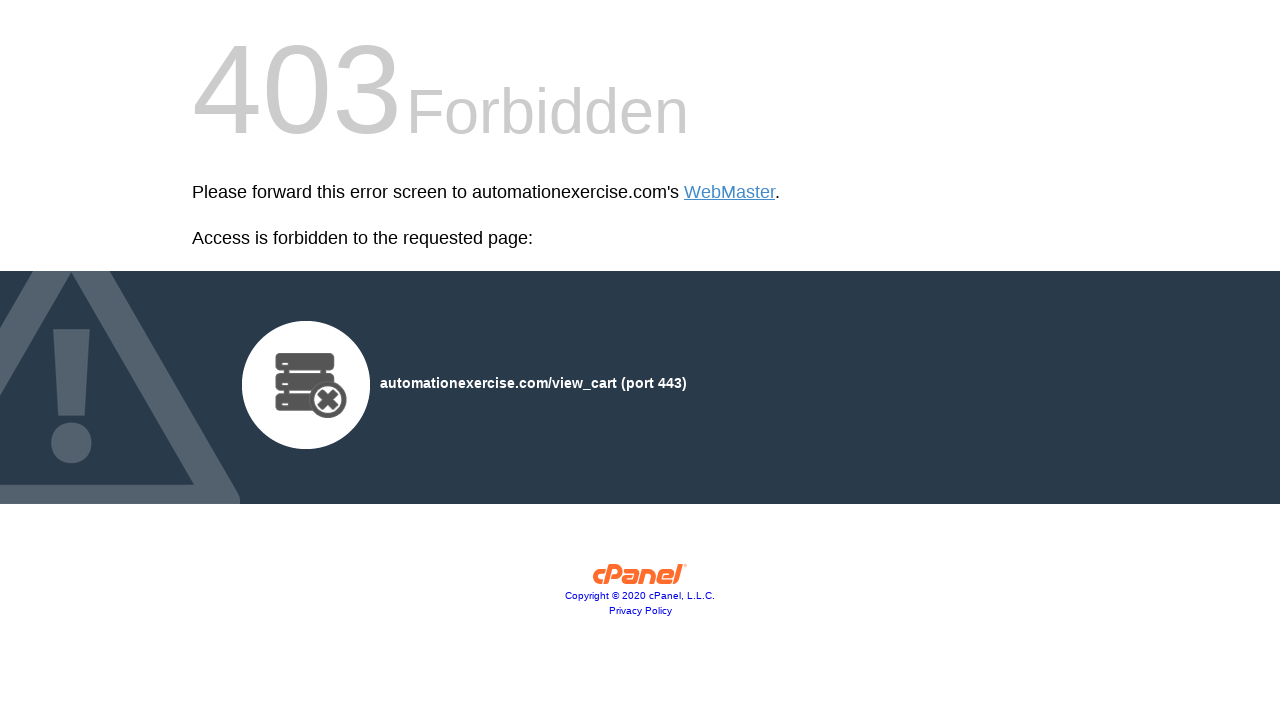